Tests file upload functionality by navigating to the File Upload page, uploading a file, and submitting the form.

Starting URL: https://the-internet.herokuapp.com/

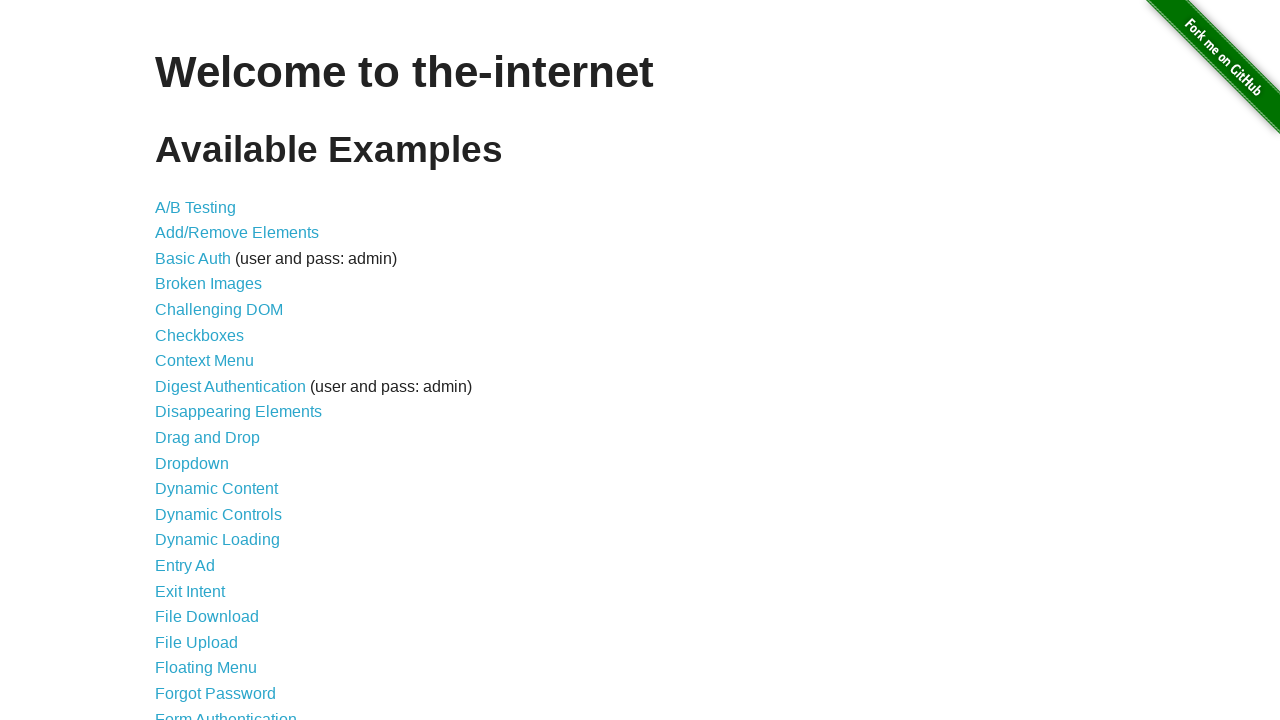

Clicked on 'File Upload' link to navigate to upload page at (196, 642) on text=File Upload
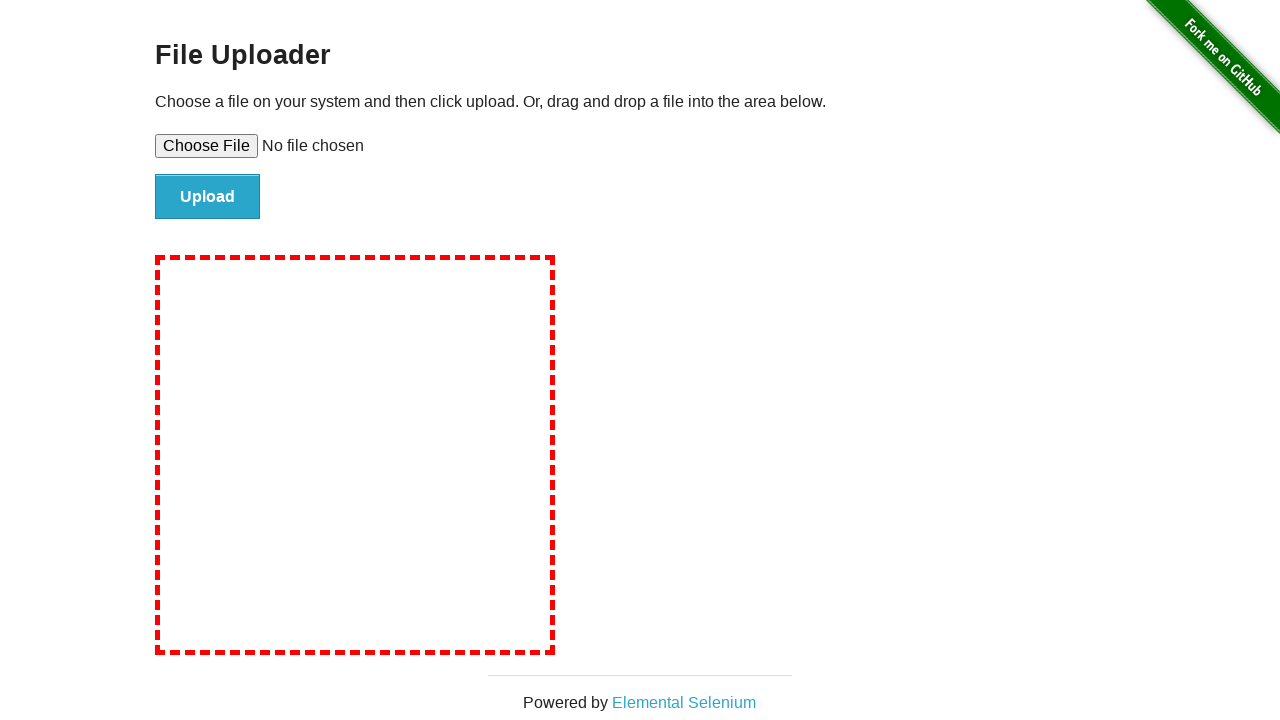

Set test-upload-file.txt for upload using file input element
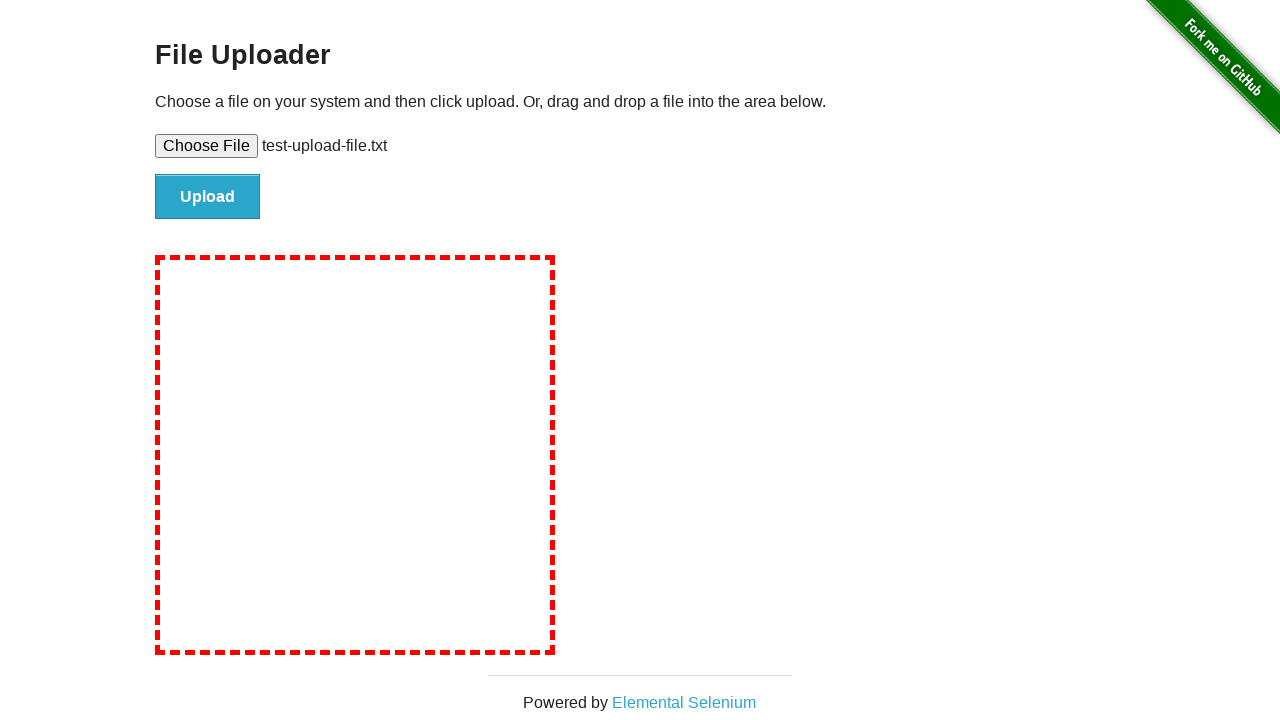

Clicked submit button to upload the file at (208, 197) on #file-submit
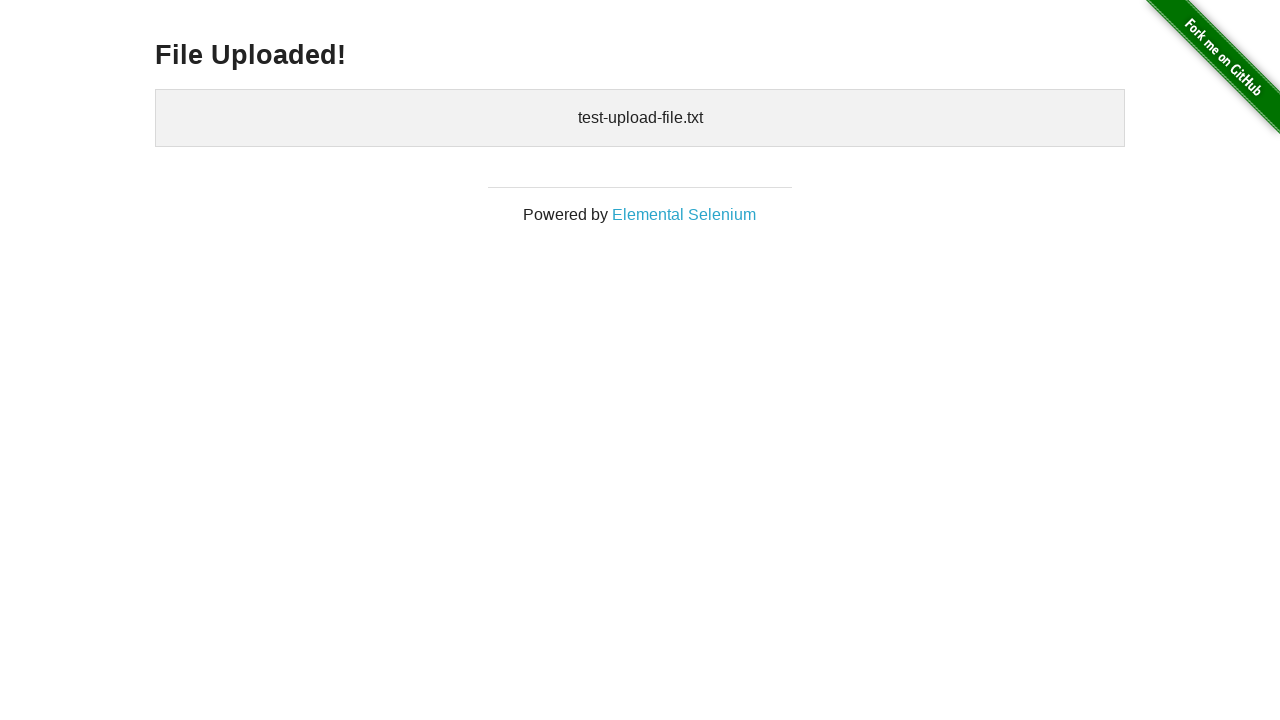

Upload confirmation message appeared
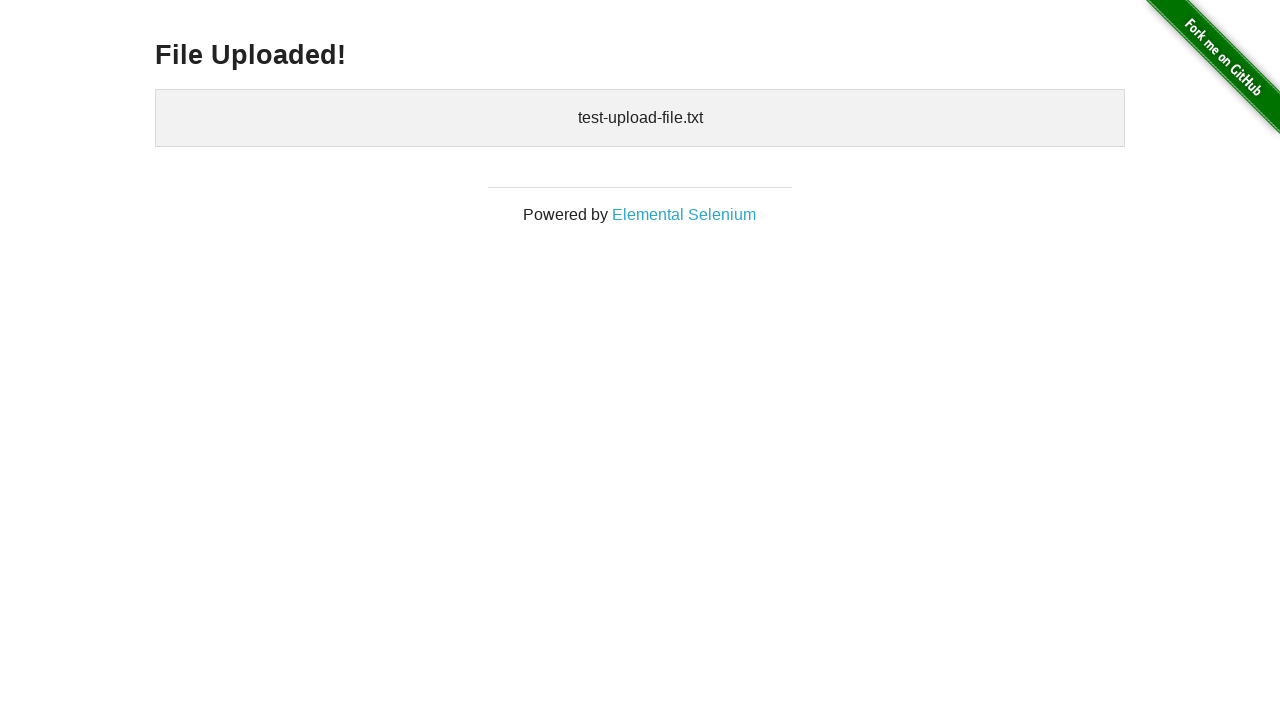

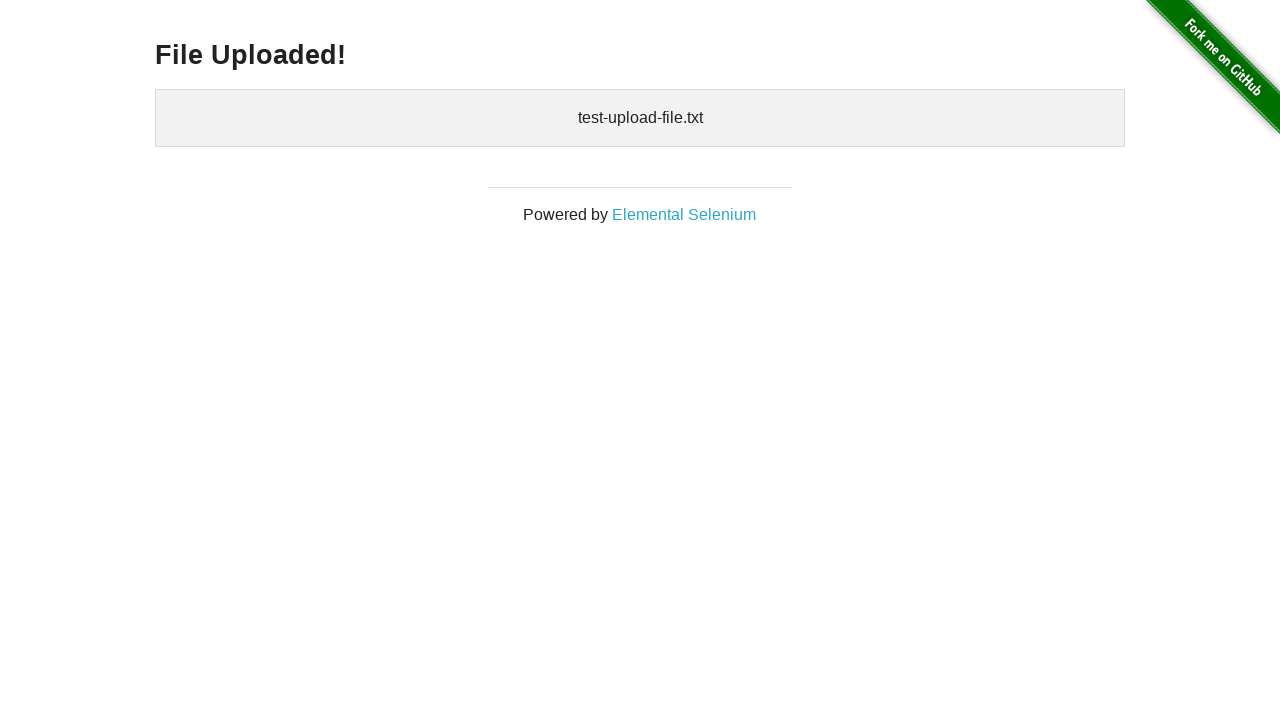